Tests dropdown selection functionality on OrangeHRM free trial page by selecting different country options using various methods

Starting URL: https://www.orangehrm.com/30-day-free-trial/

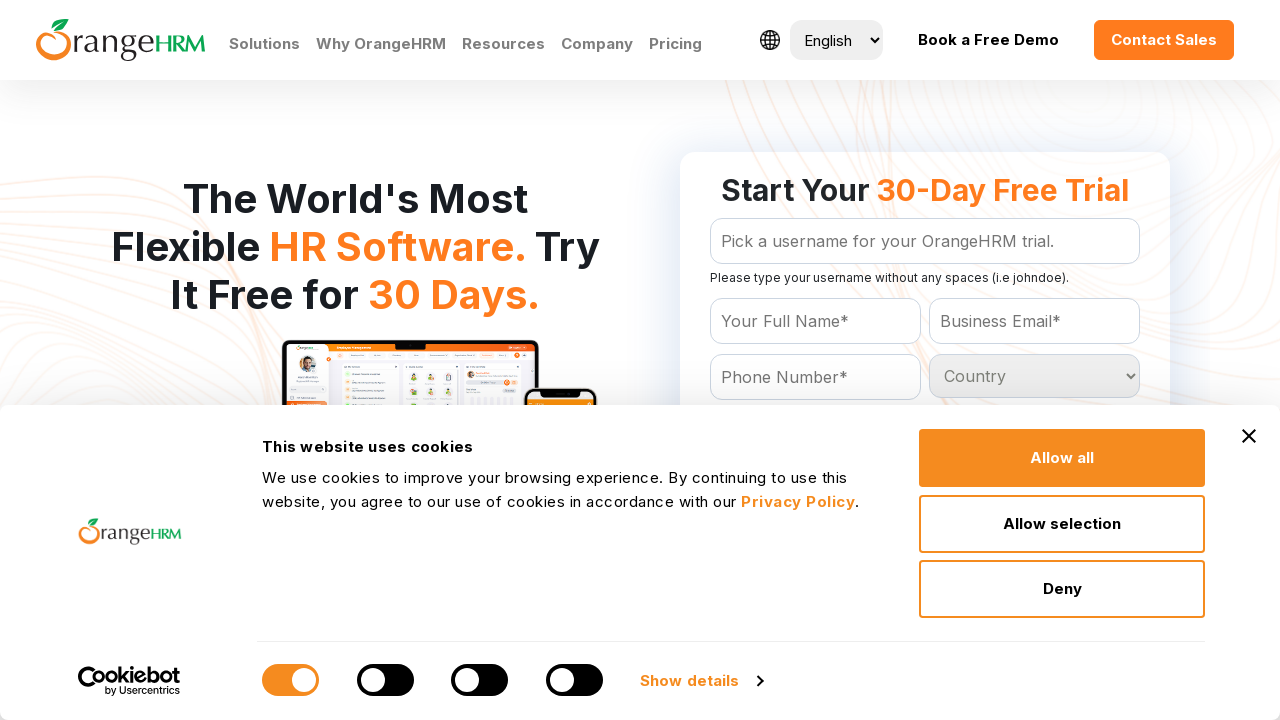

Waited for country dropdown to be available
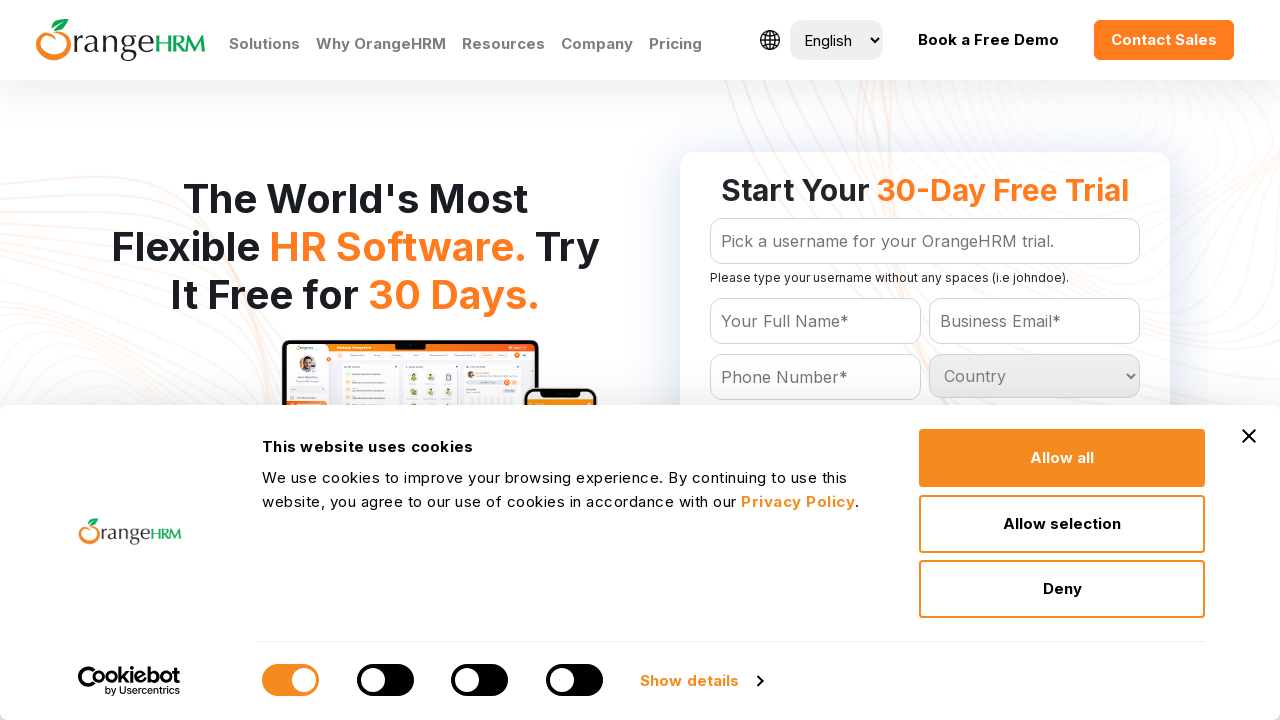

Selected 'India' from country dropdown by label on #Form_getForm_Country
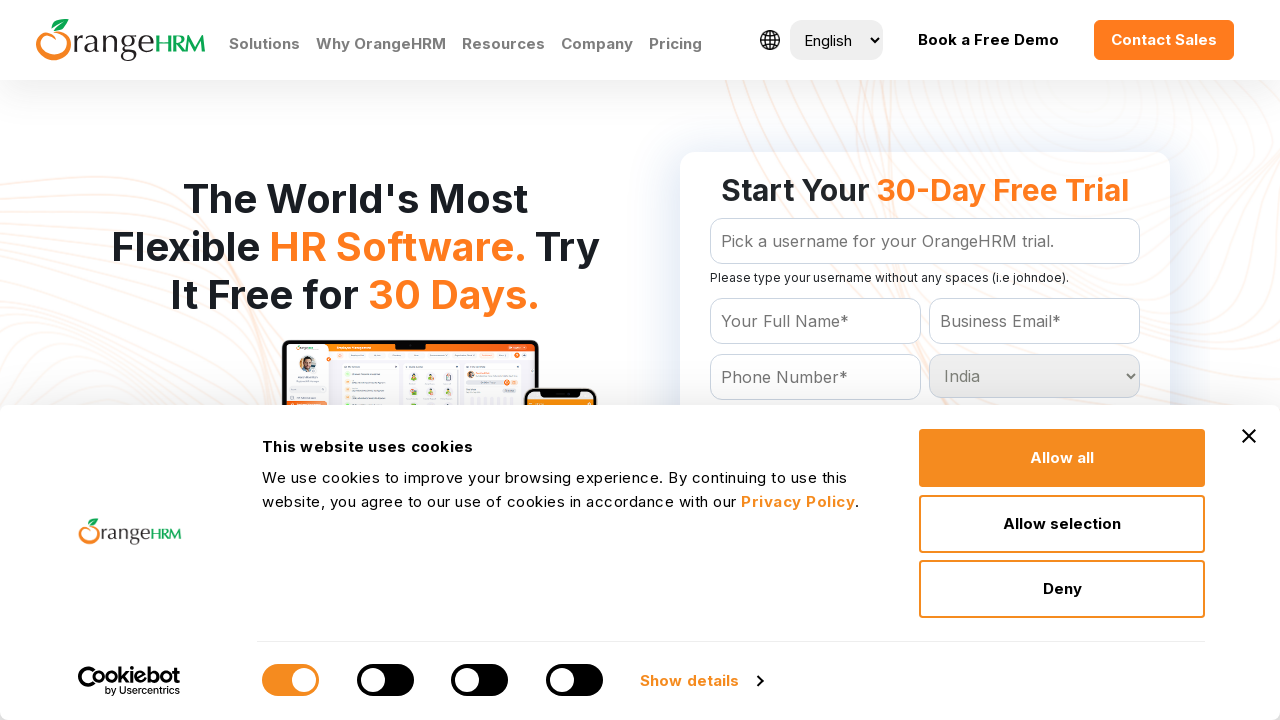

Selected country dropdown option at index 10 on #Form_getForm_Country
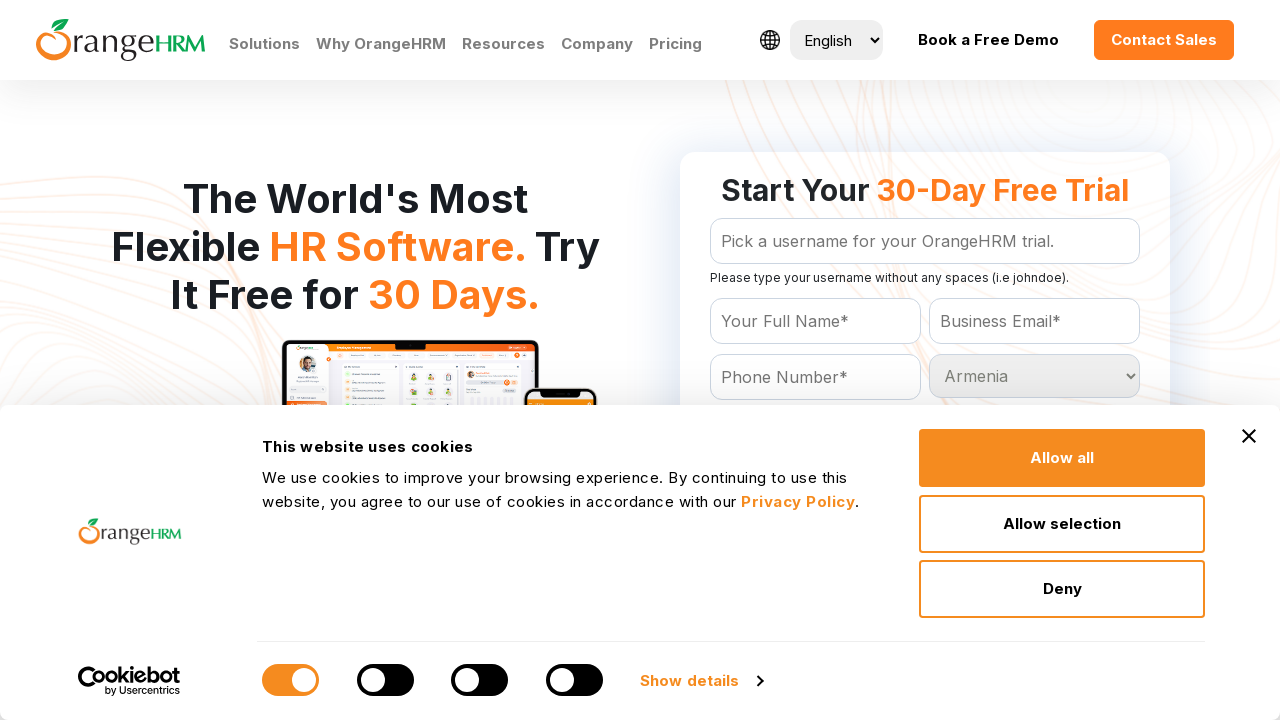

Selected 'Lebanon' from country dropdown by value on #Form_getForm_Country
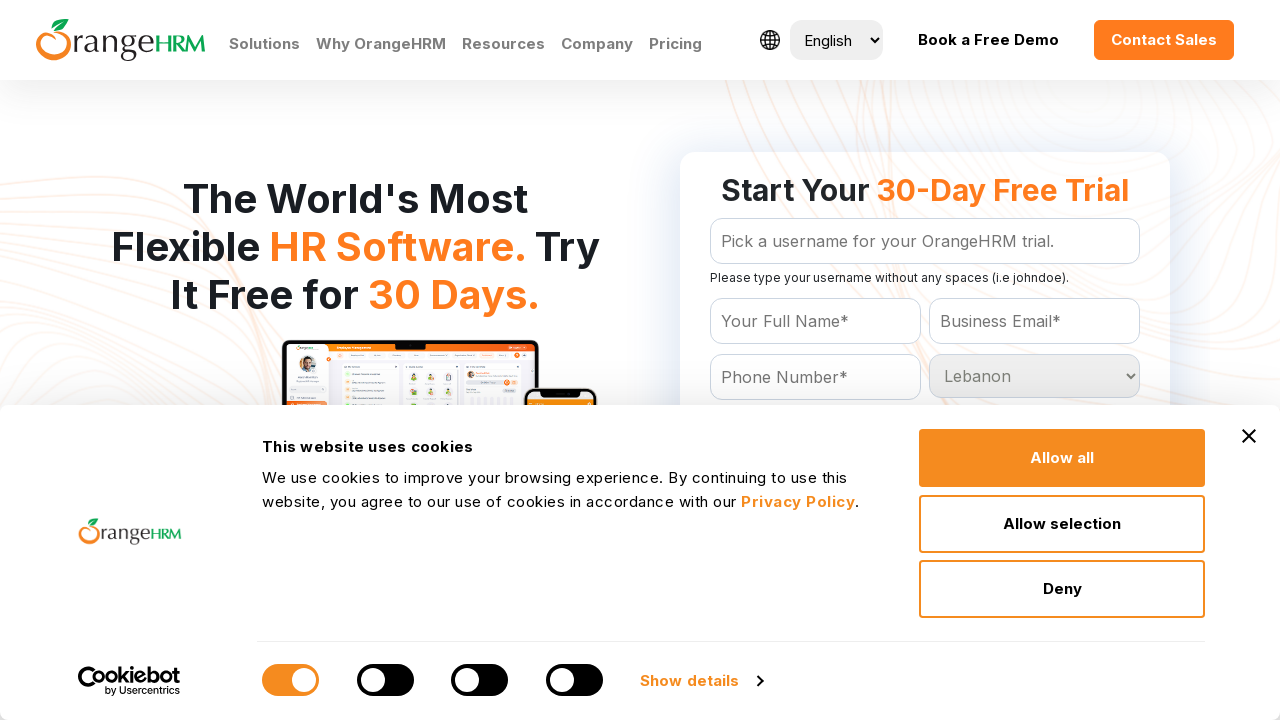

Retrieved country dropdown option count: 232 options (excluding default)
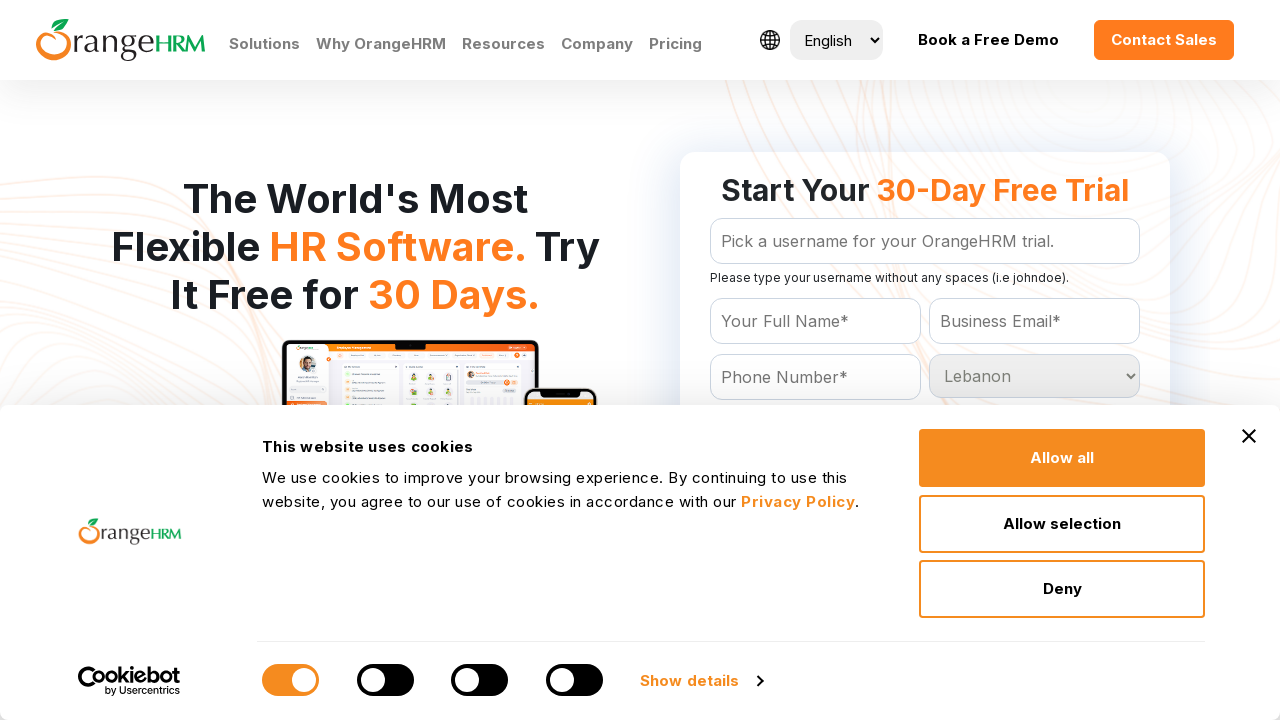

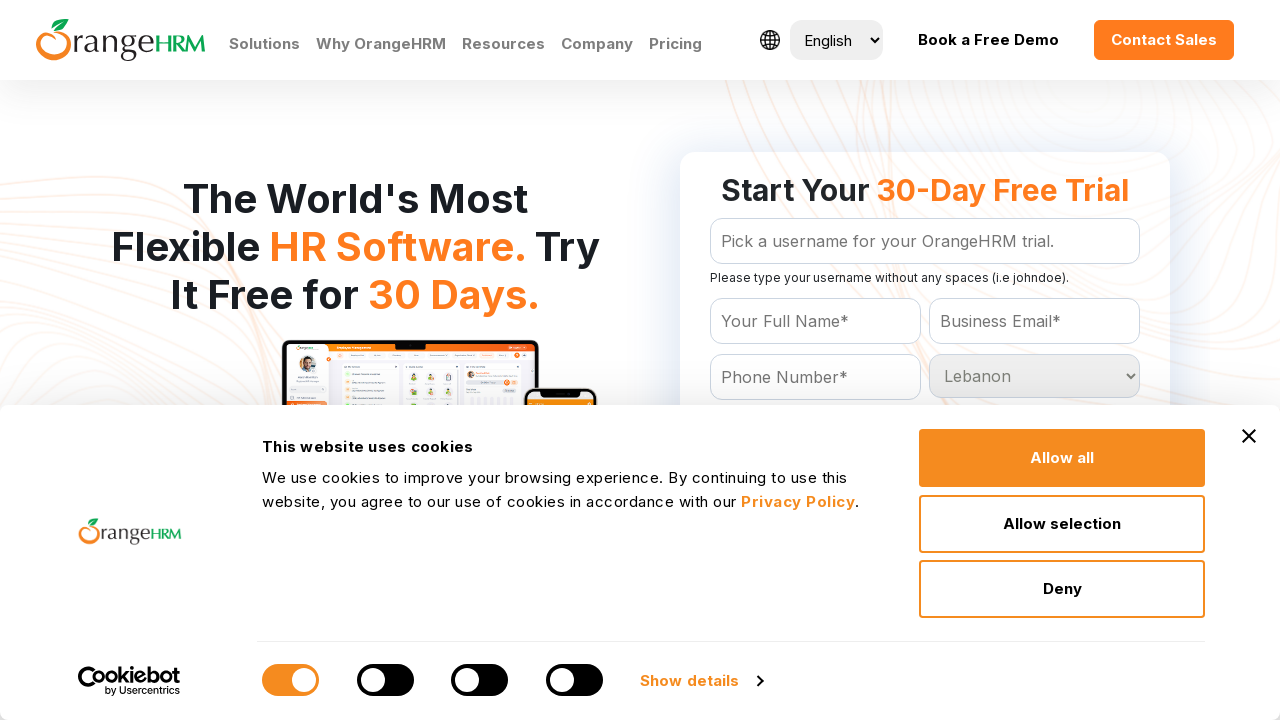